Tests mouse hover functionality to reveal hidden elements when hovering over specific areas

Starting URL: https://the-internet.herokuapp.com/hovers

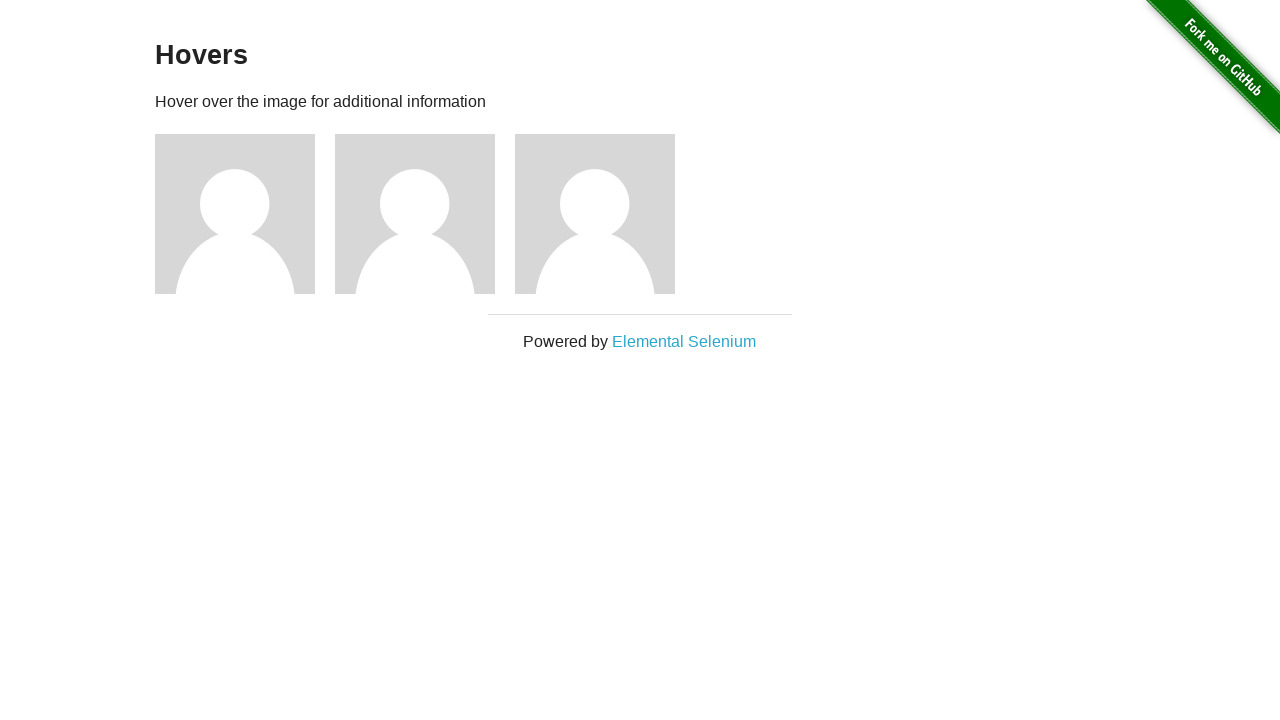

Located the first figure element on the hovers page
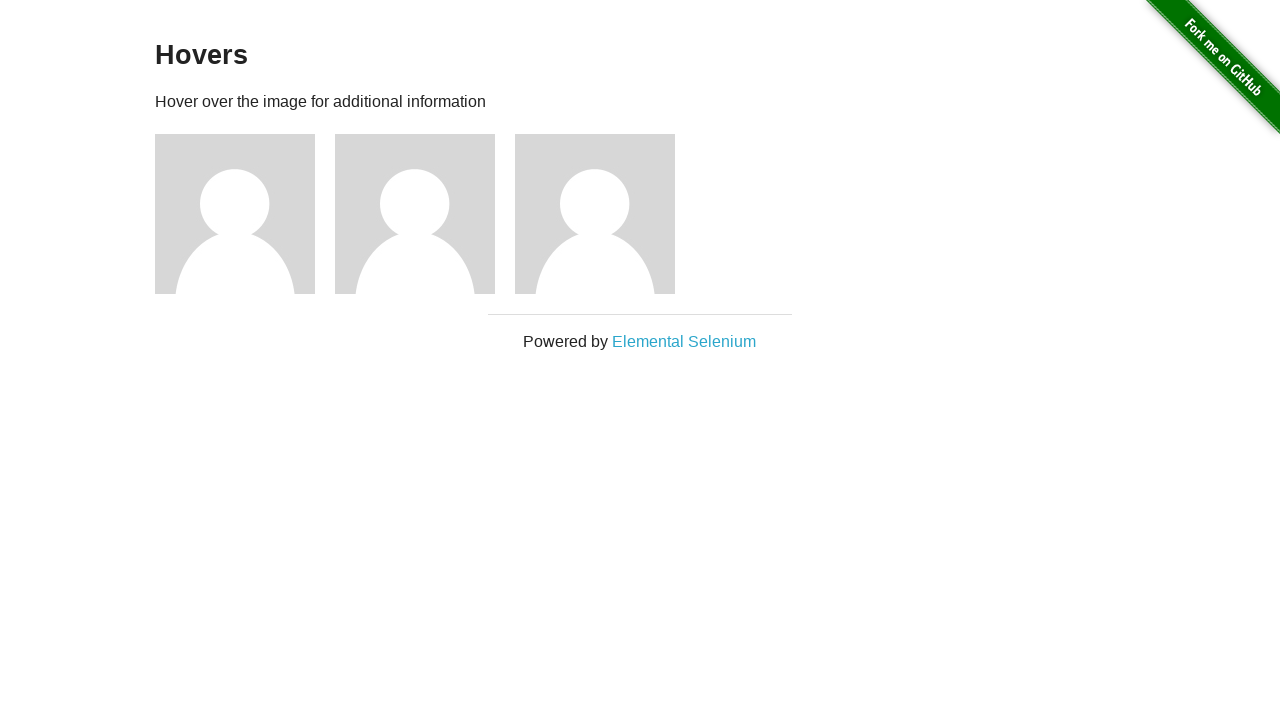

Hovered over the first figure element at (245, 214) on (//div[@class='figure'])[1] >> nth=0
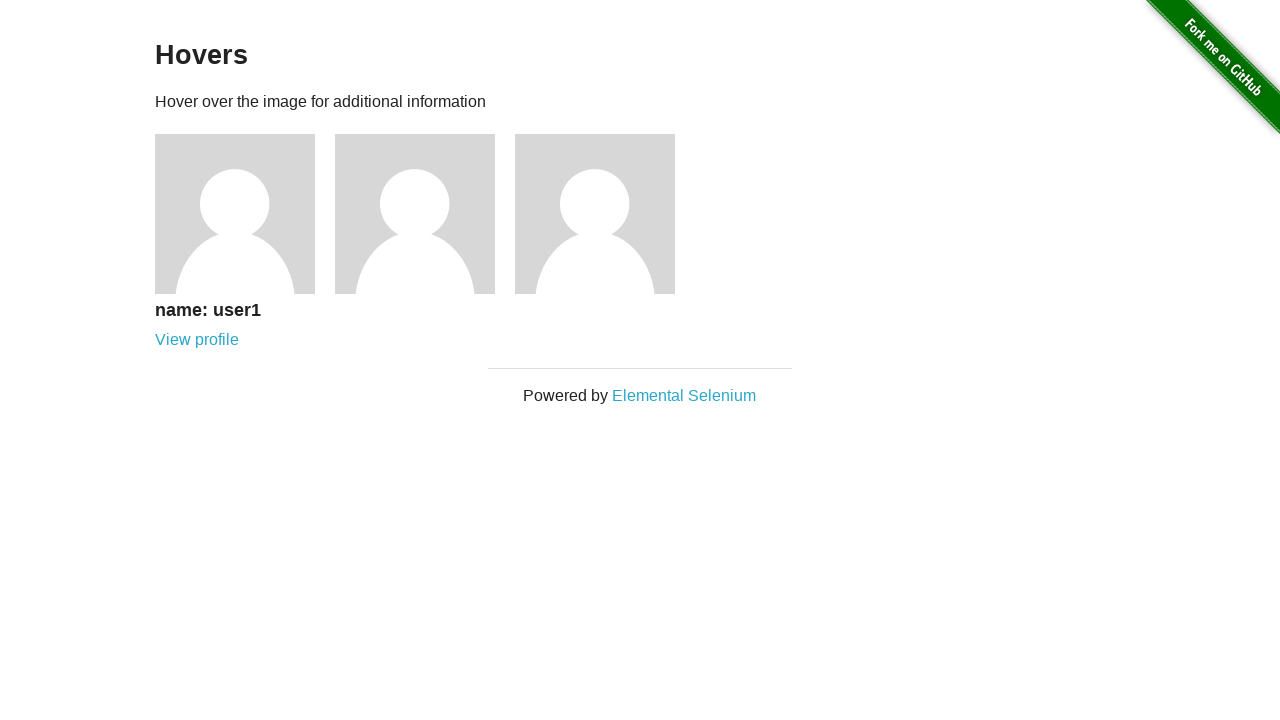

Hidden caption became visible after hovering
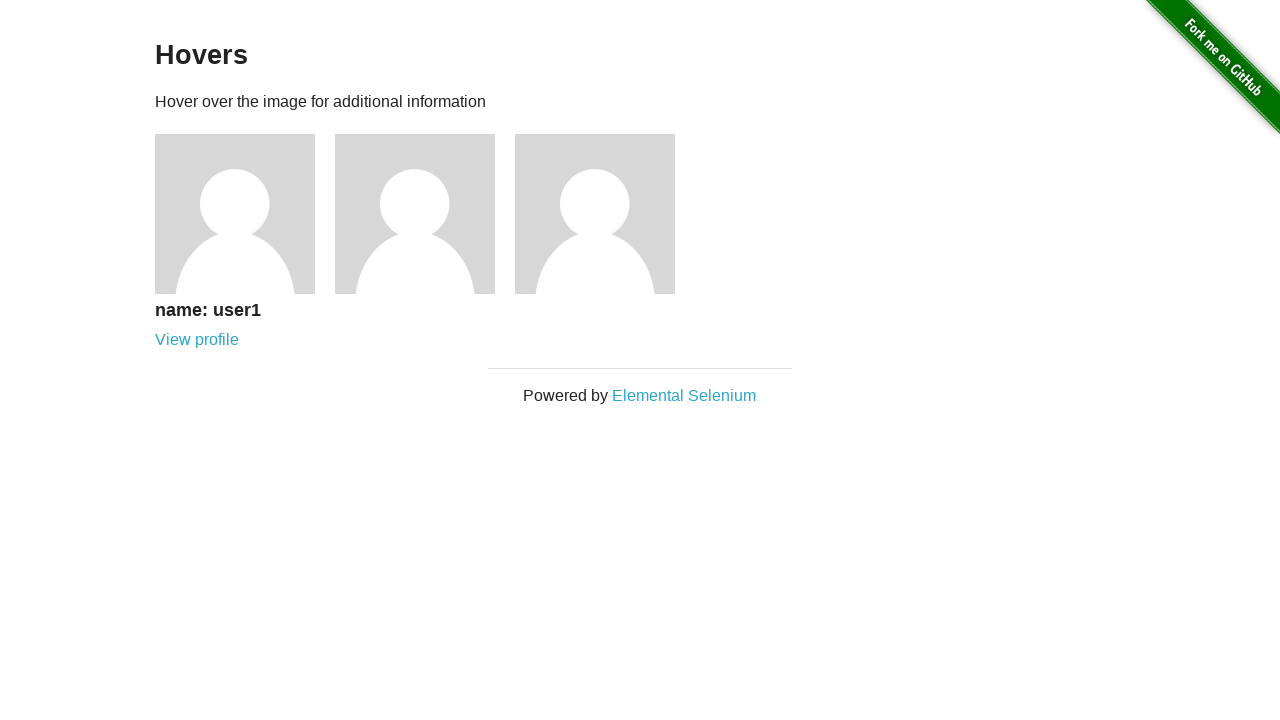

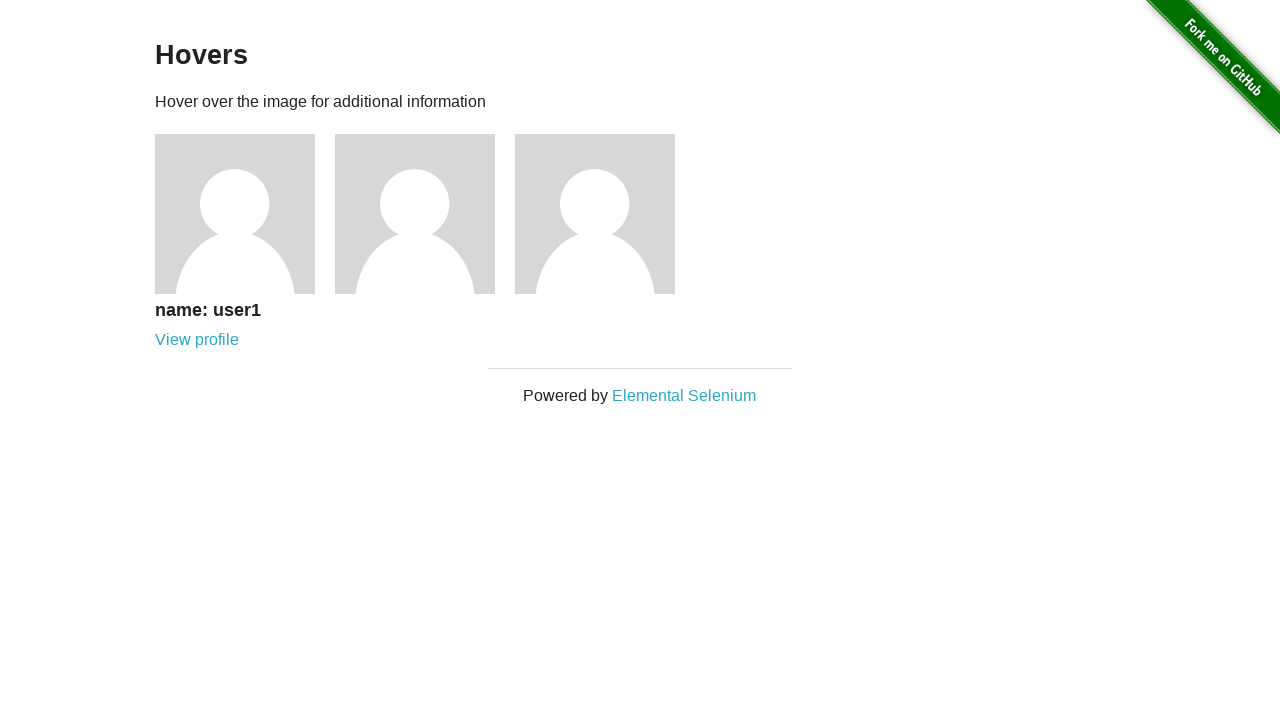